Tests GOV.UK site search by searching for "Universal Credit" and verifying the Universal Credit page link appears in results

Starting URL: https://www.gov.uk/

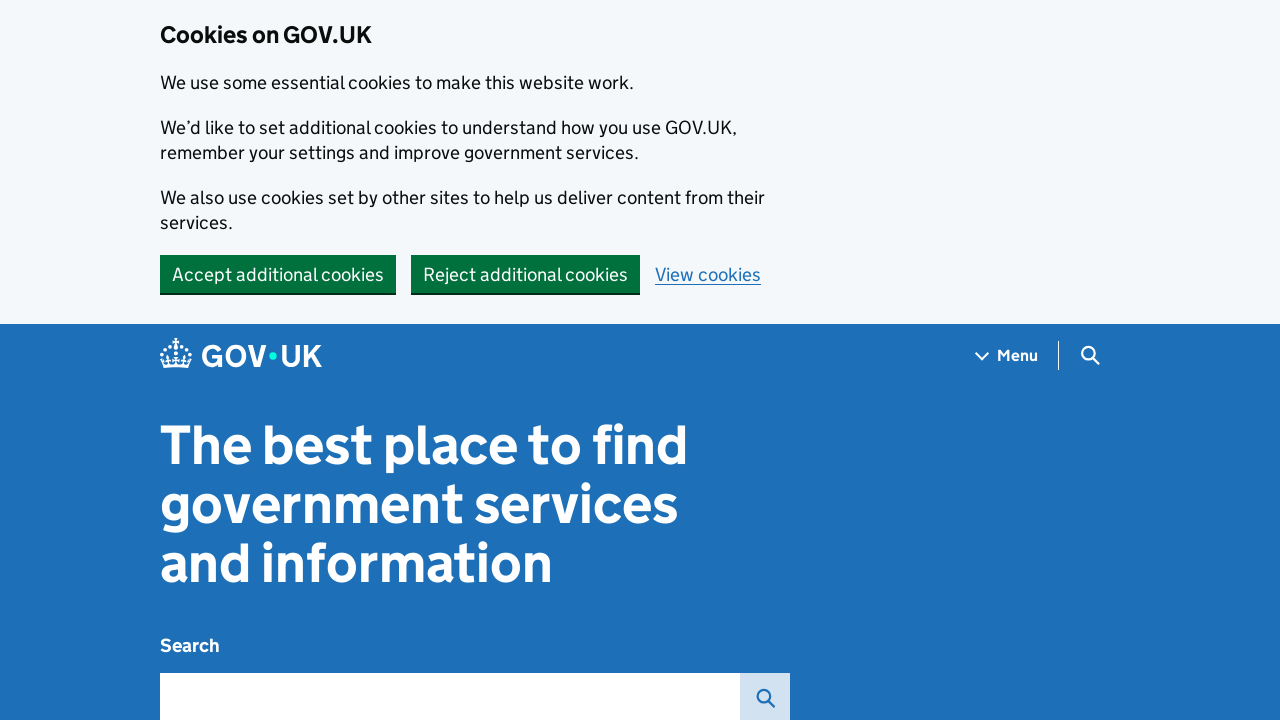

Located search box element
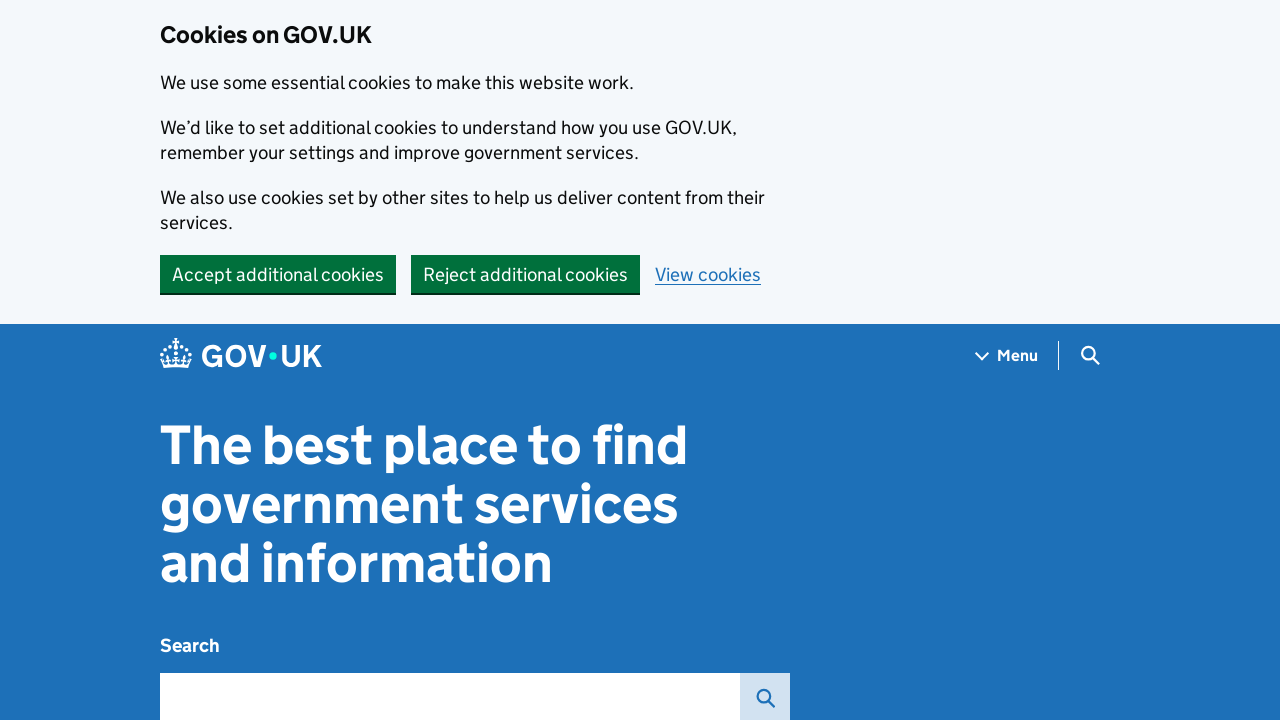

Filled search field with 'Universal Credit' on internal:role=search >> internal:label="Search"i
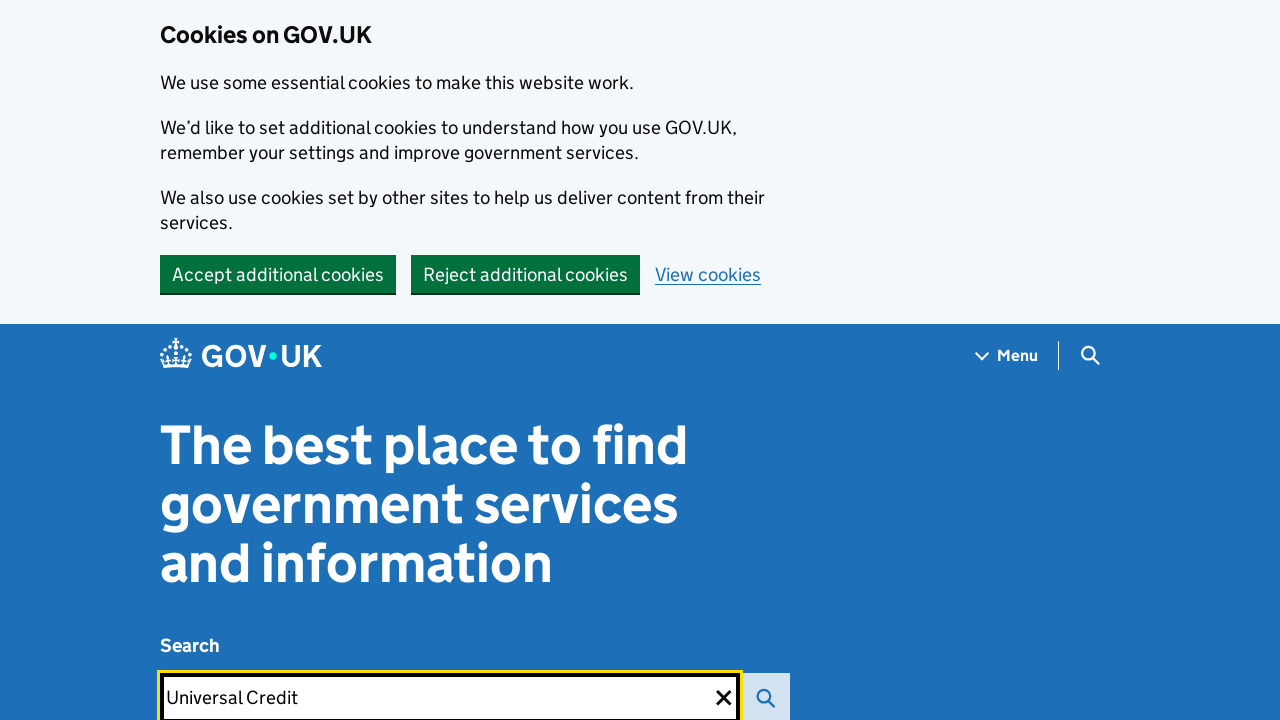

Clicked search button to submit query at (765, 695) on internal:role=search >> internal:role=button[name="Search"i]
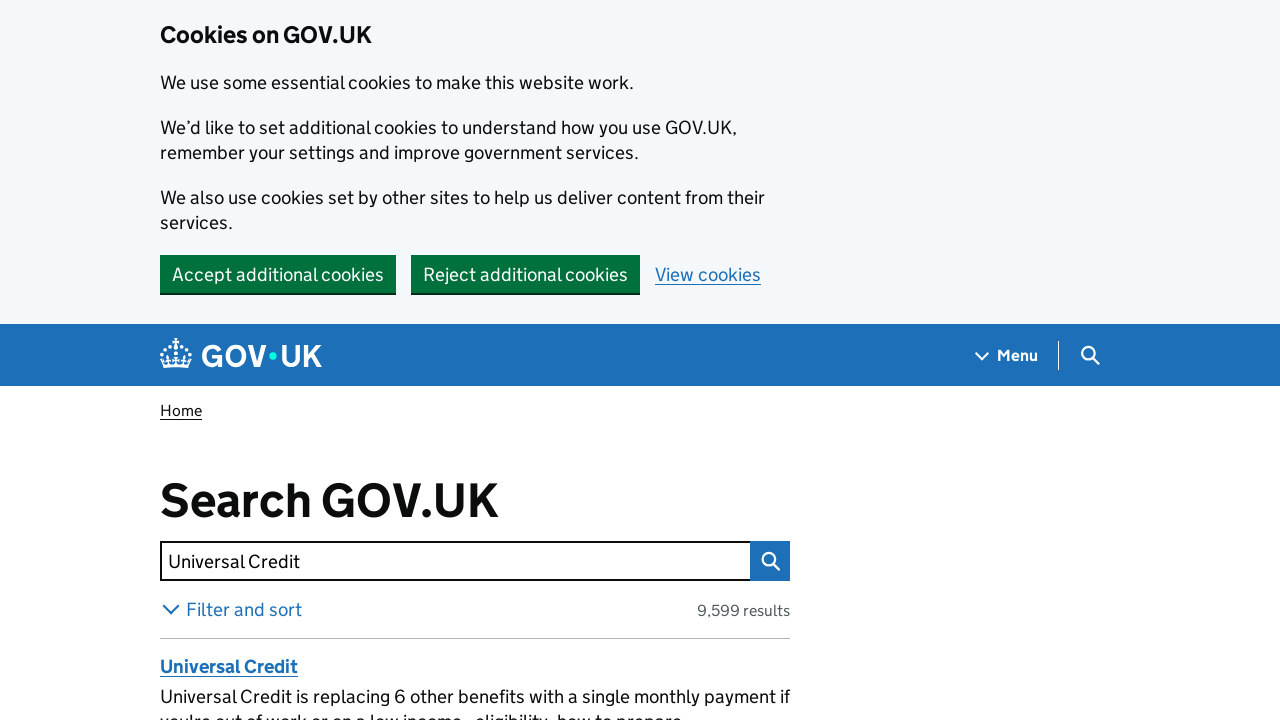

Universal Credit page link appeared in search results
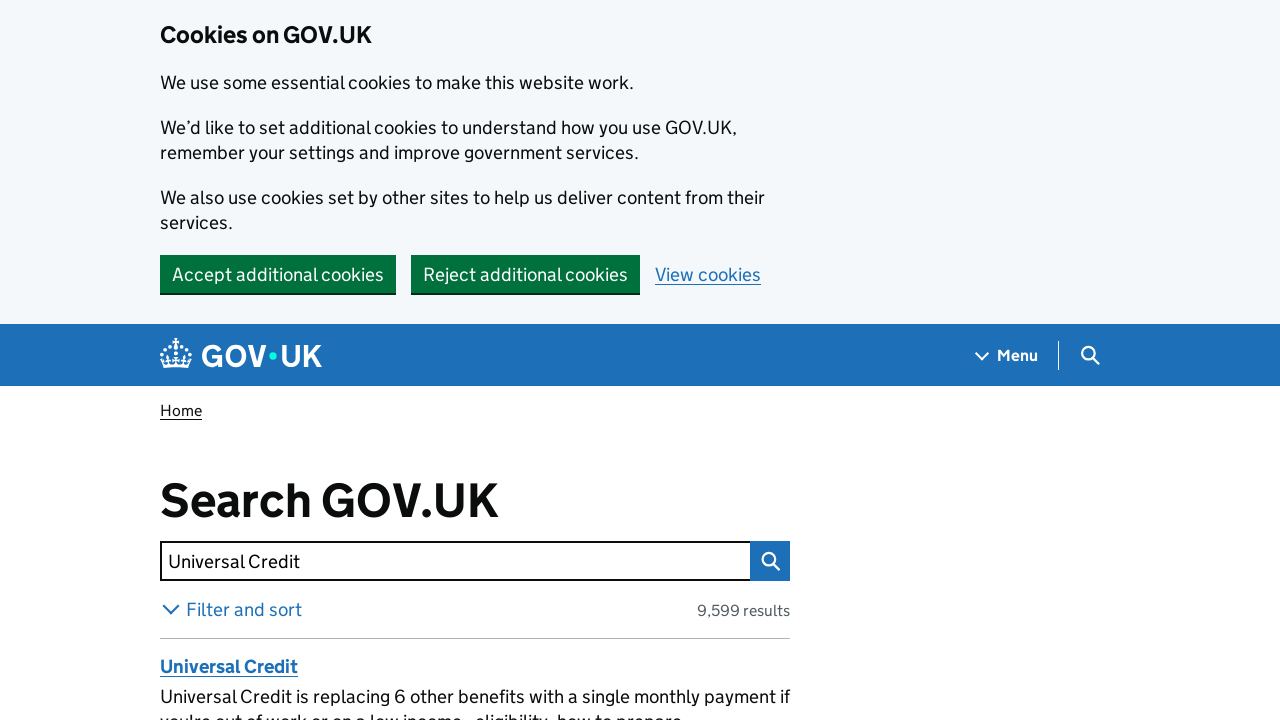

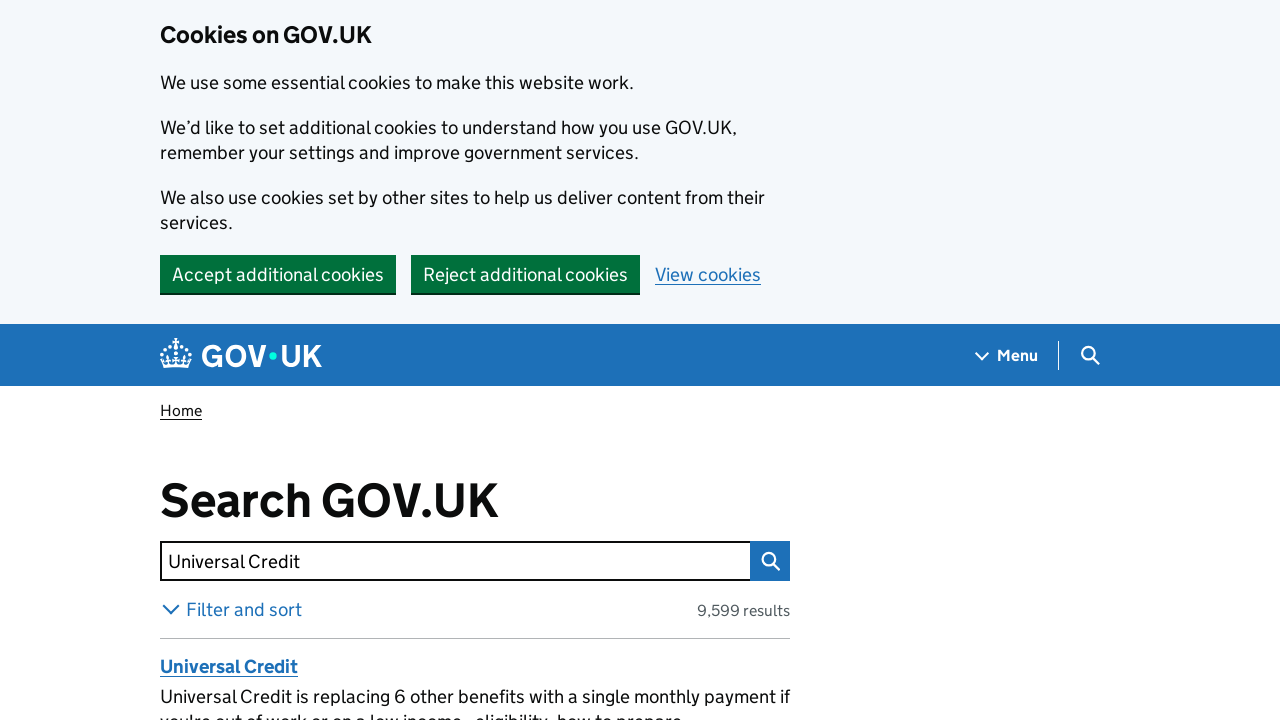